Opens the leprosorium.ru website and checks that the browser console does not contain any severe errors

Starting URL: https://leprosorium.ru/

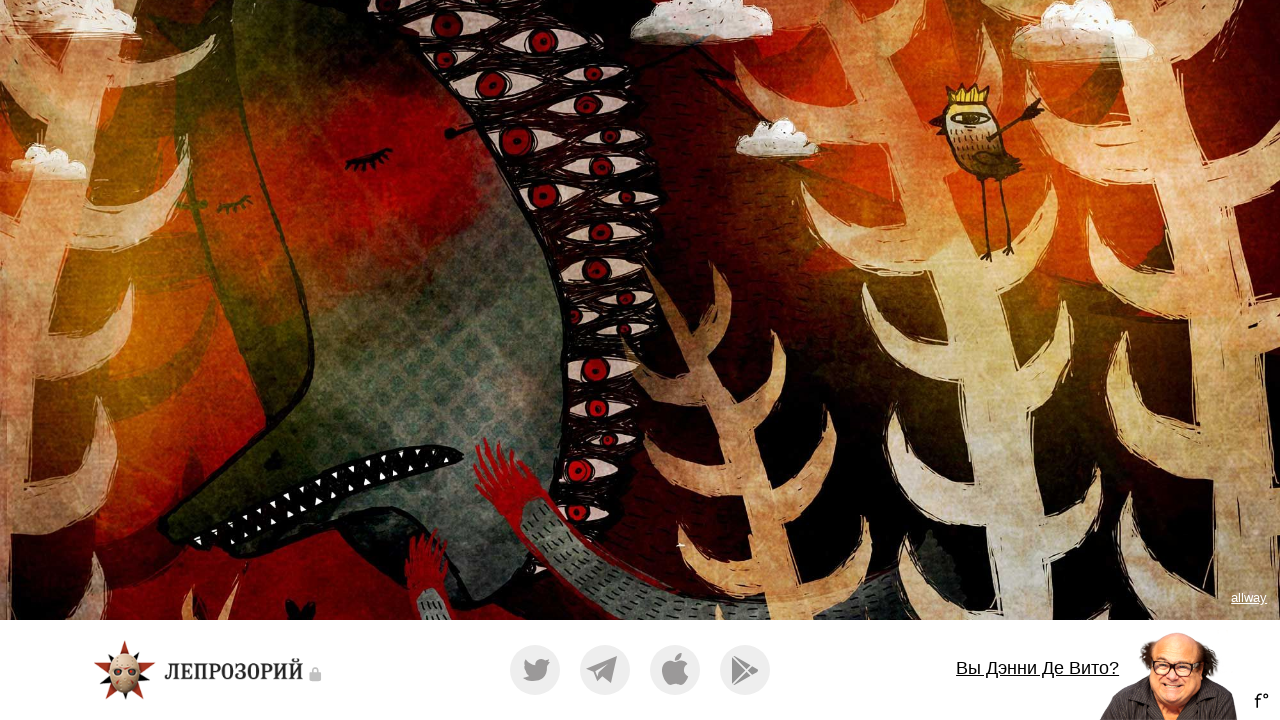

Set up console message handler to collect errors
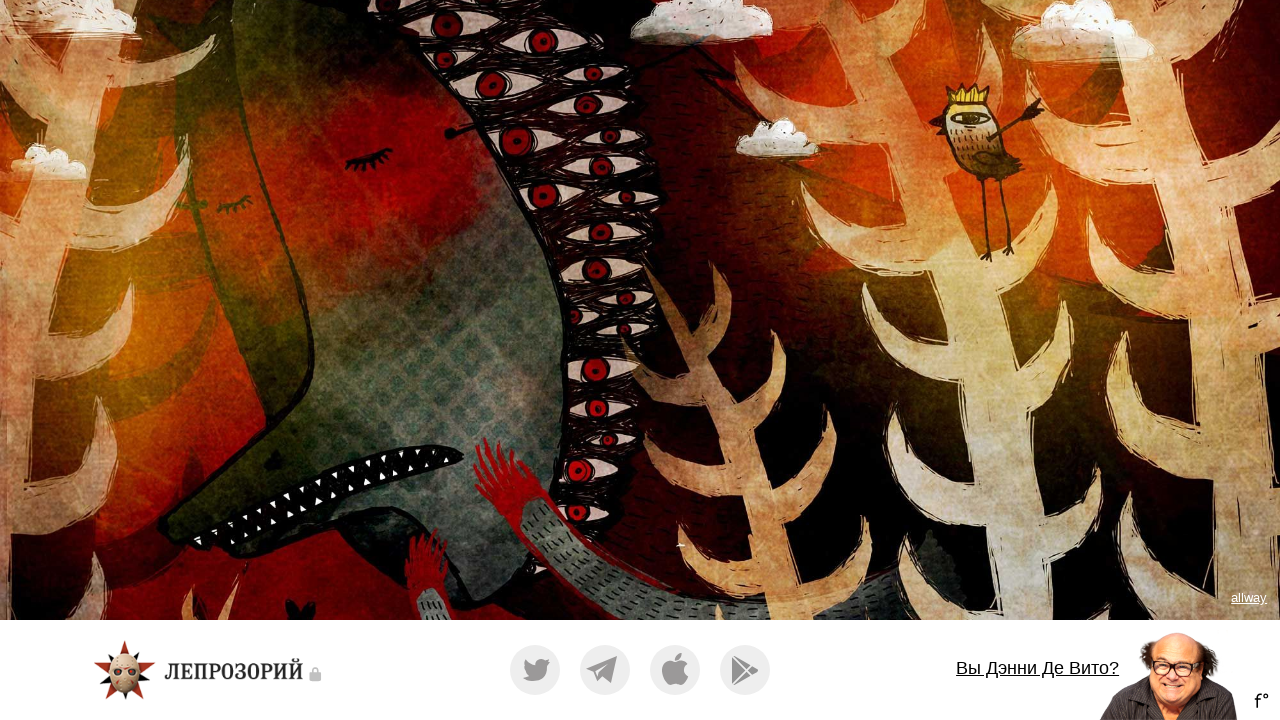

Navigated to https://leprosorium.ru/
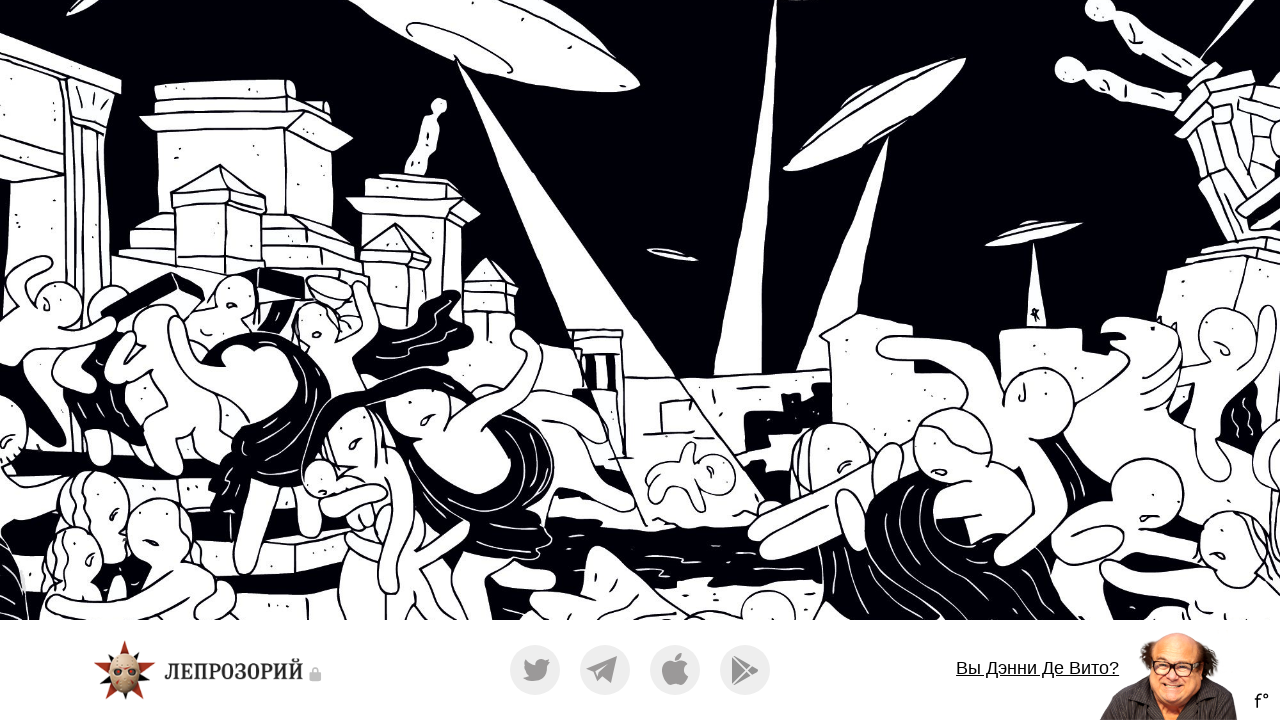

Waited for DOM content to load
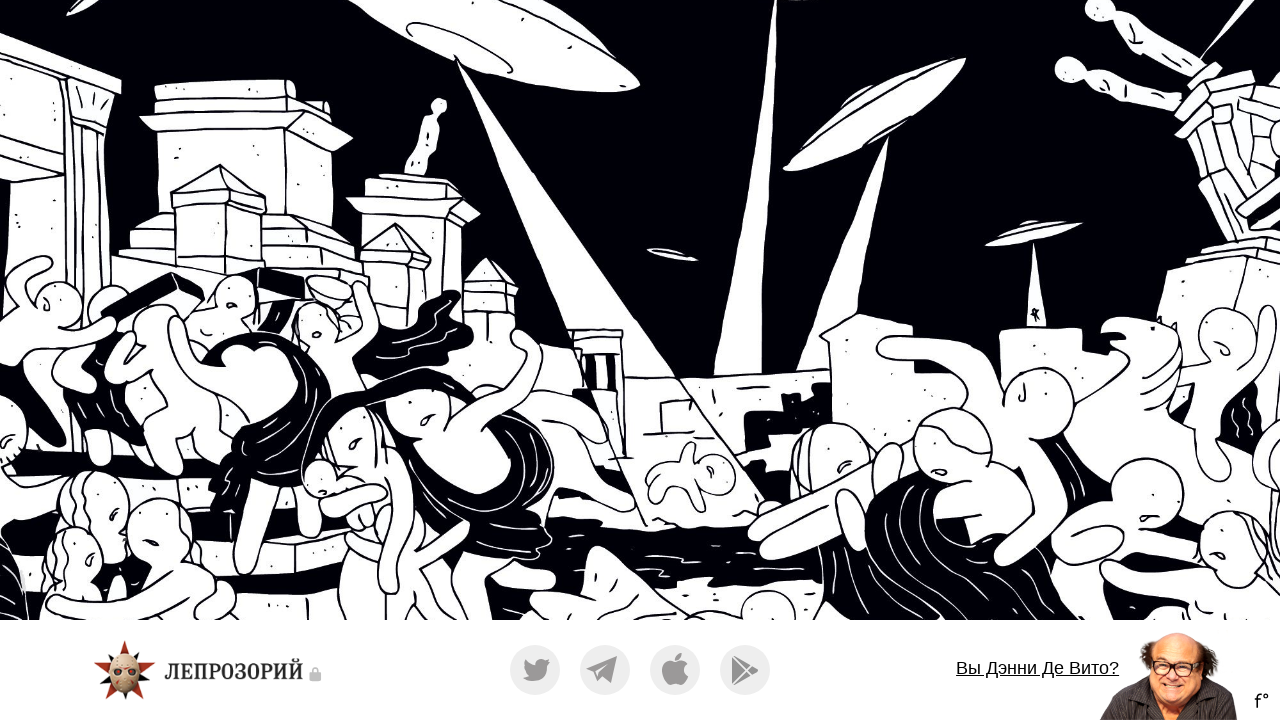

Waited 1 second for any delayed console errors to appear
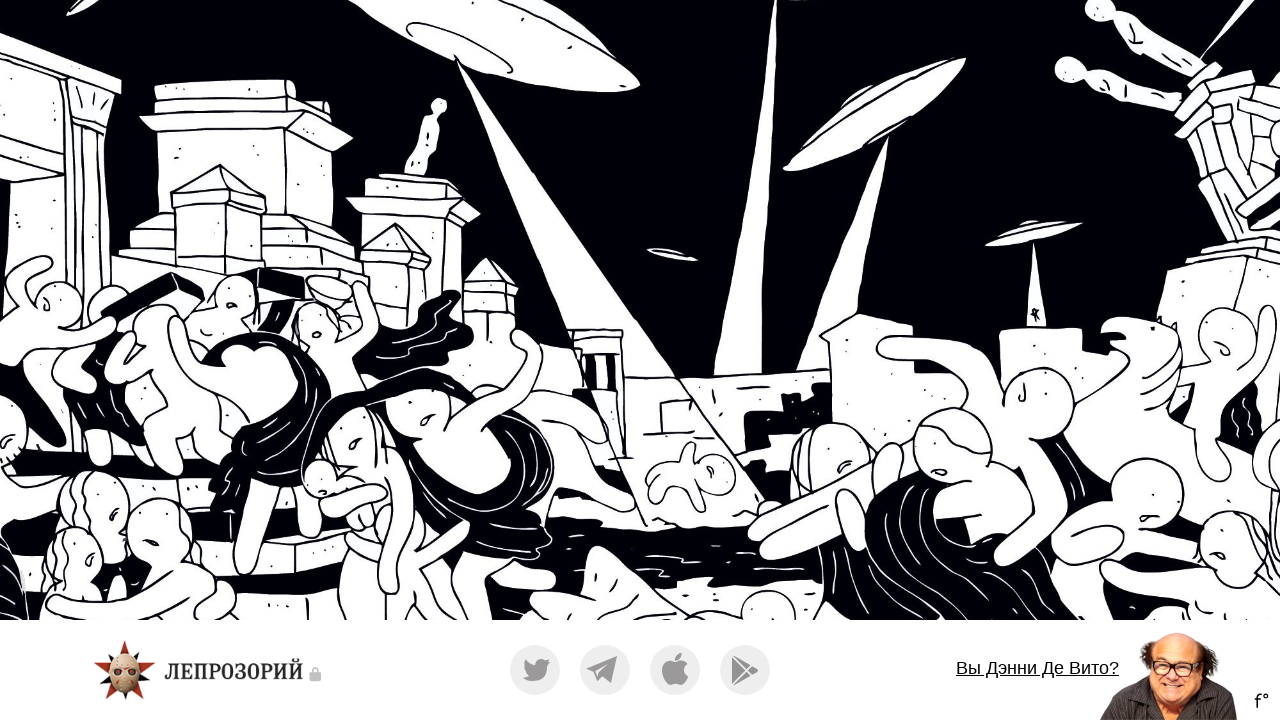

Verified that browser console does not contain SEVERE errors
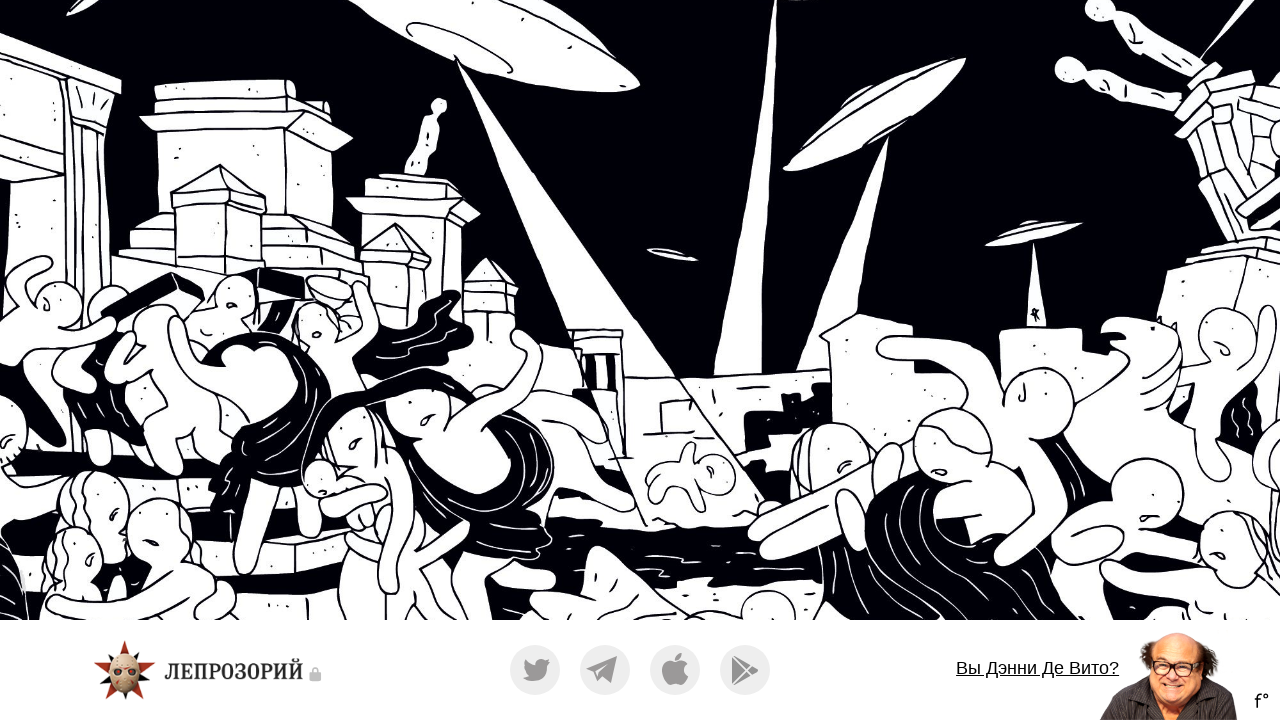

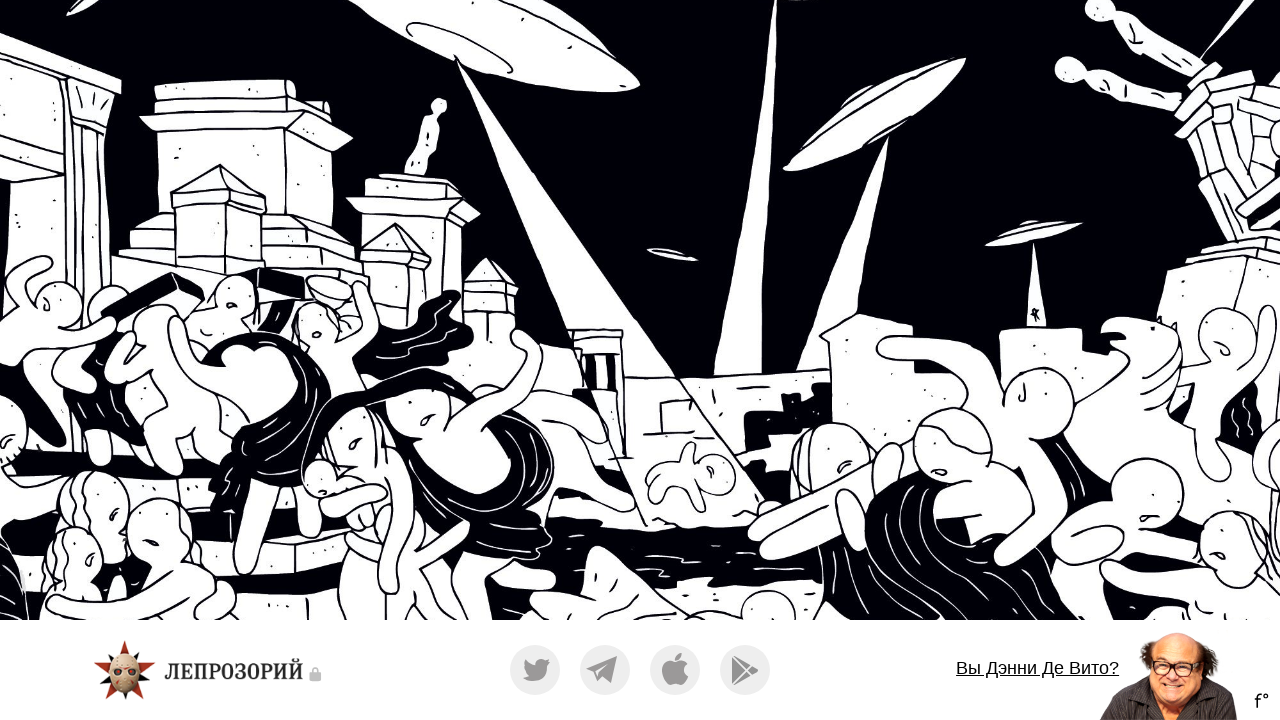